Tests Assert.assertNotNull by checking if Last Name textbox disabled attribute is not null (disabled)

Starting URL: http://only-testing-blog.blogspot.in/2014/01/textbox.html

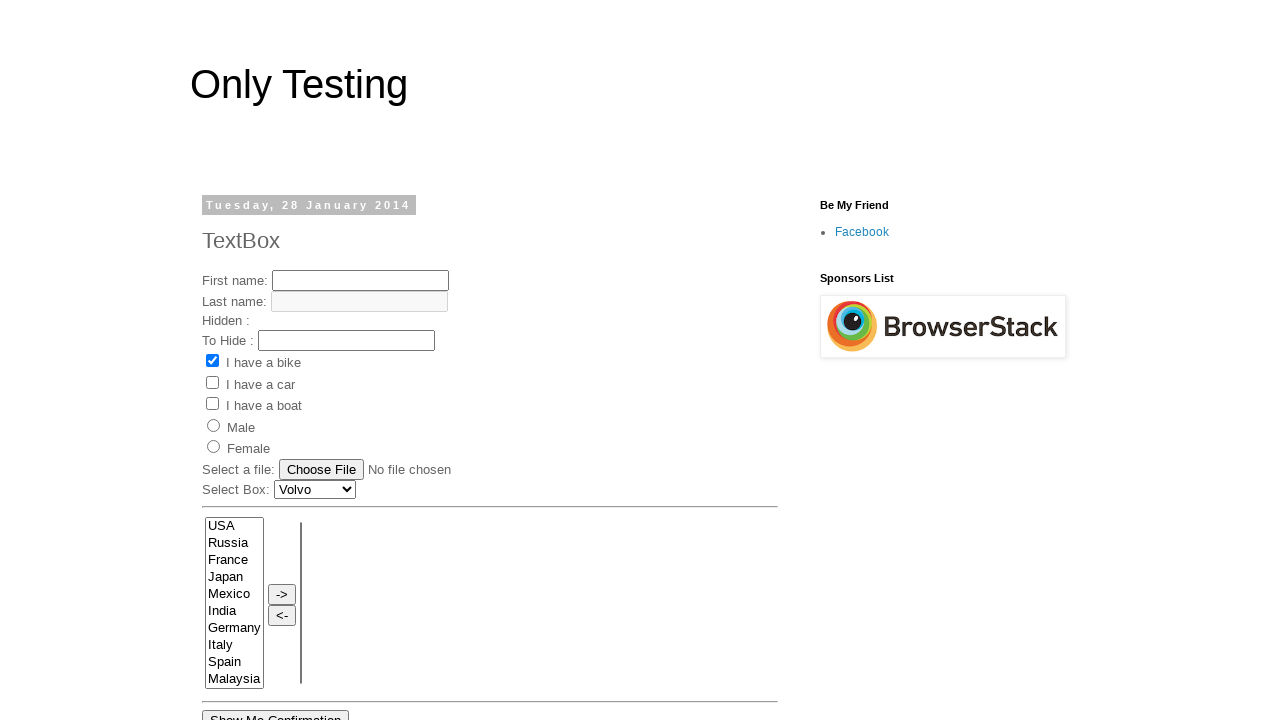

Navigated to textbox test page
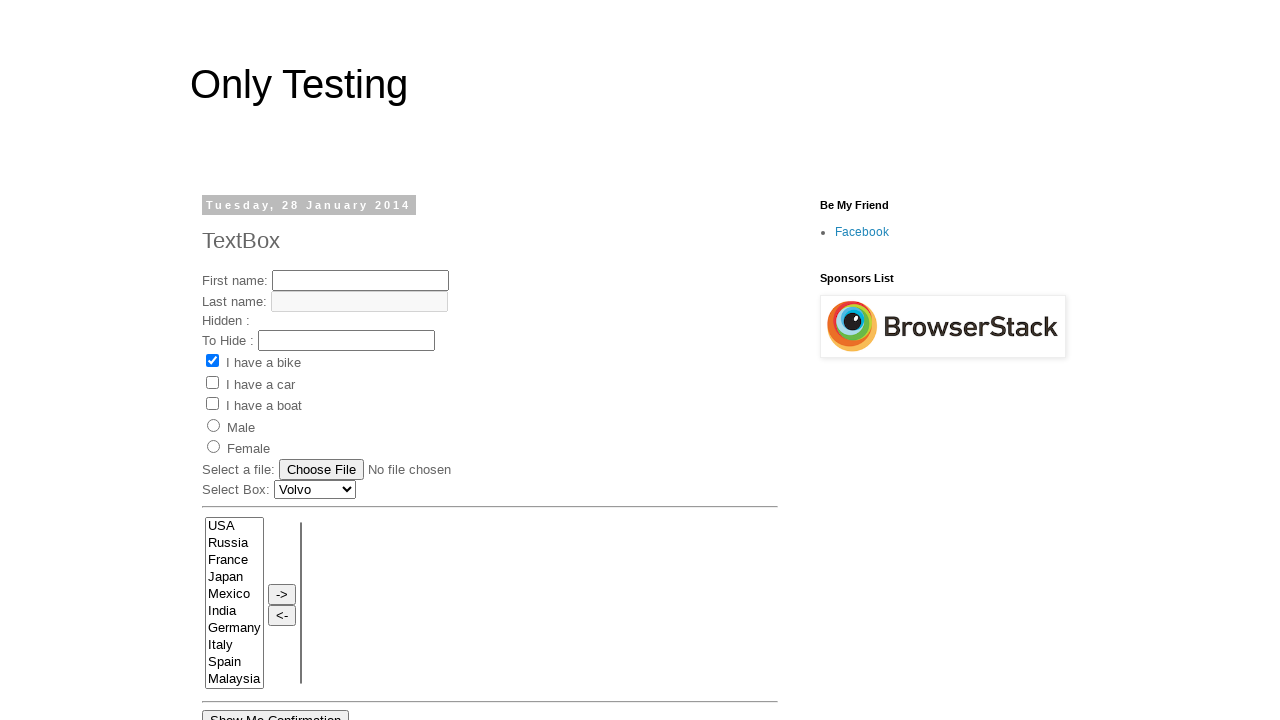

Located Last Name textbox element
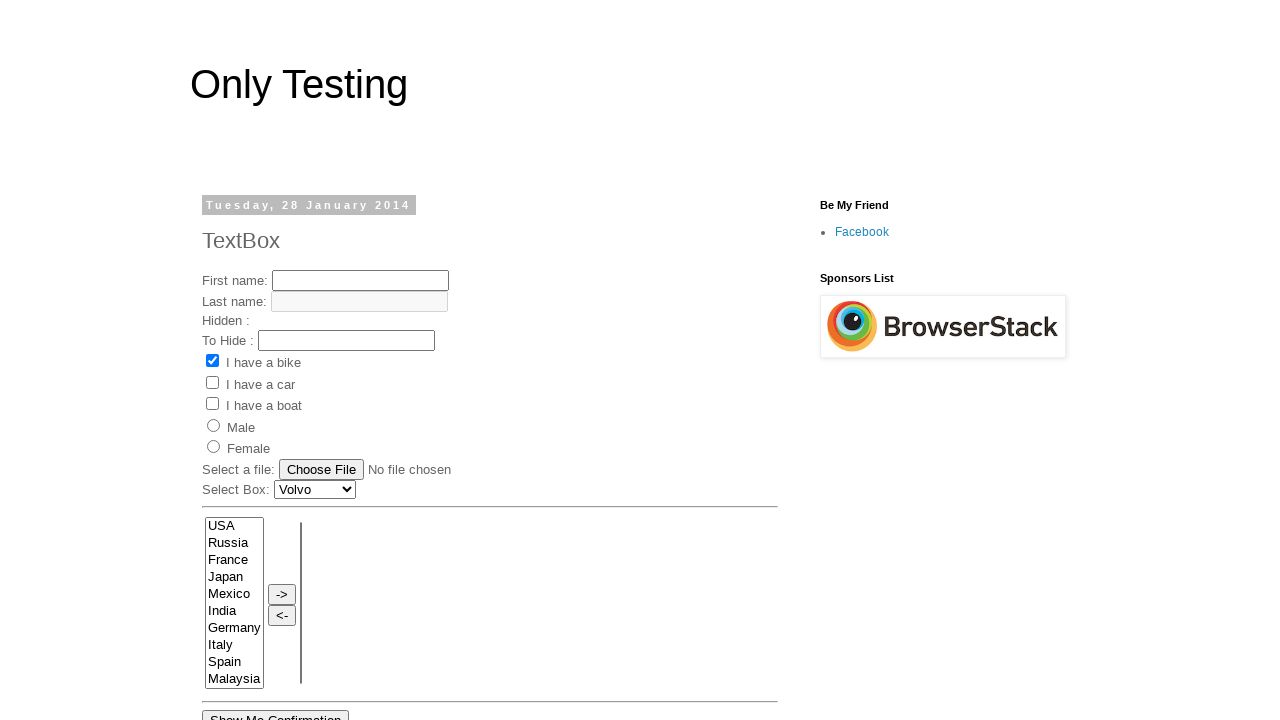

Retrieved disabled attribute from Last Name textbox
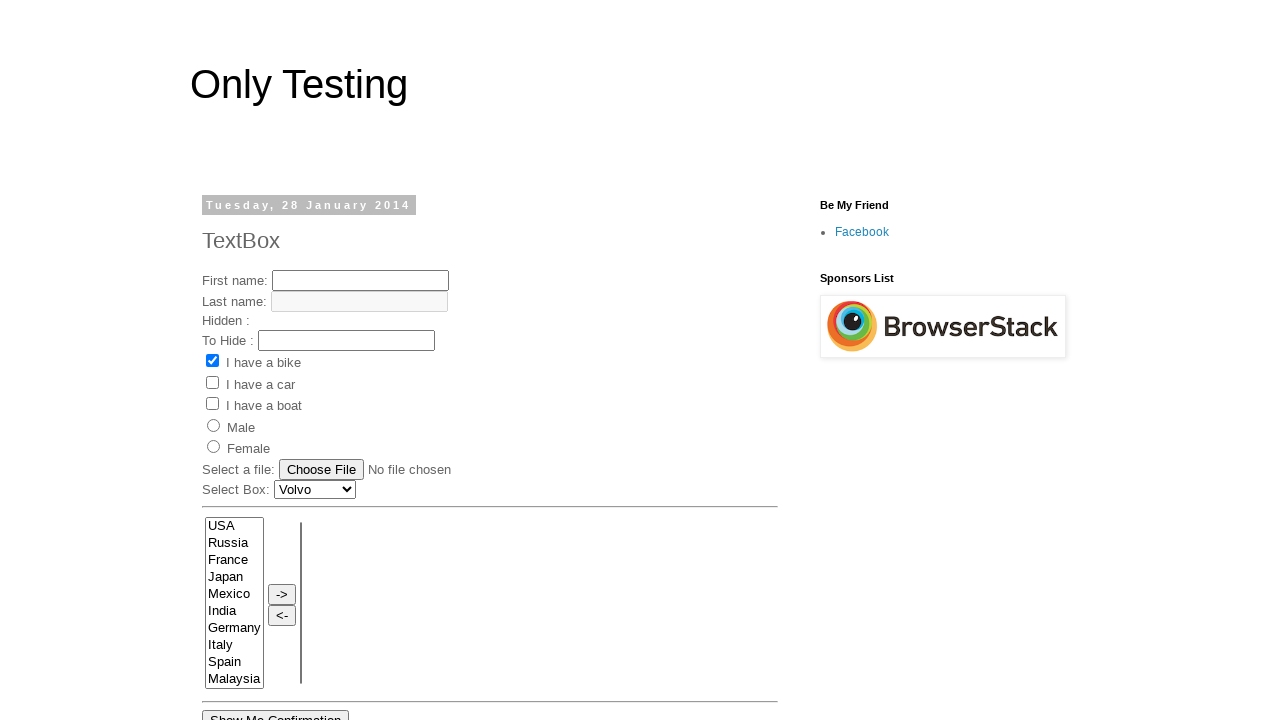

Assertion passed: Last Name textbox disabled attribute is not null
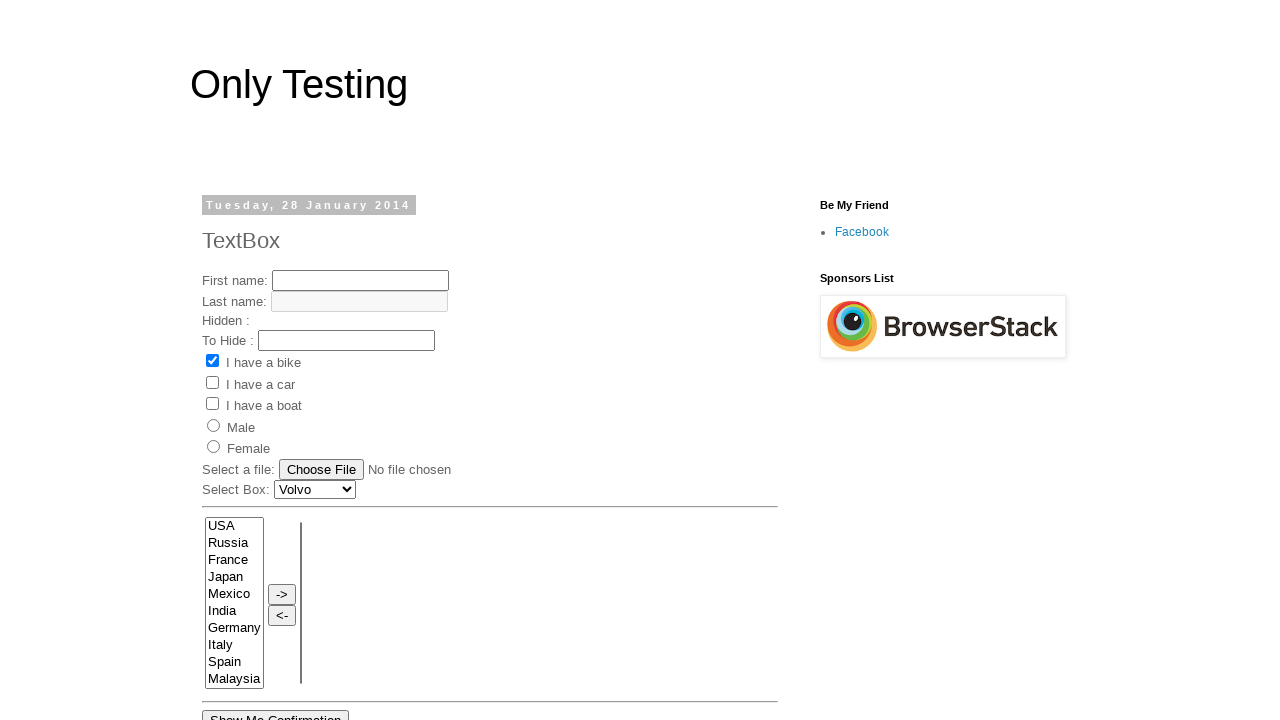

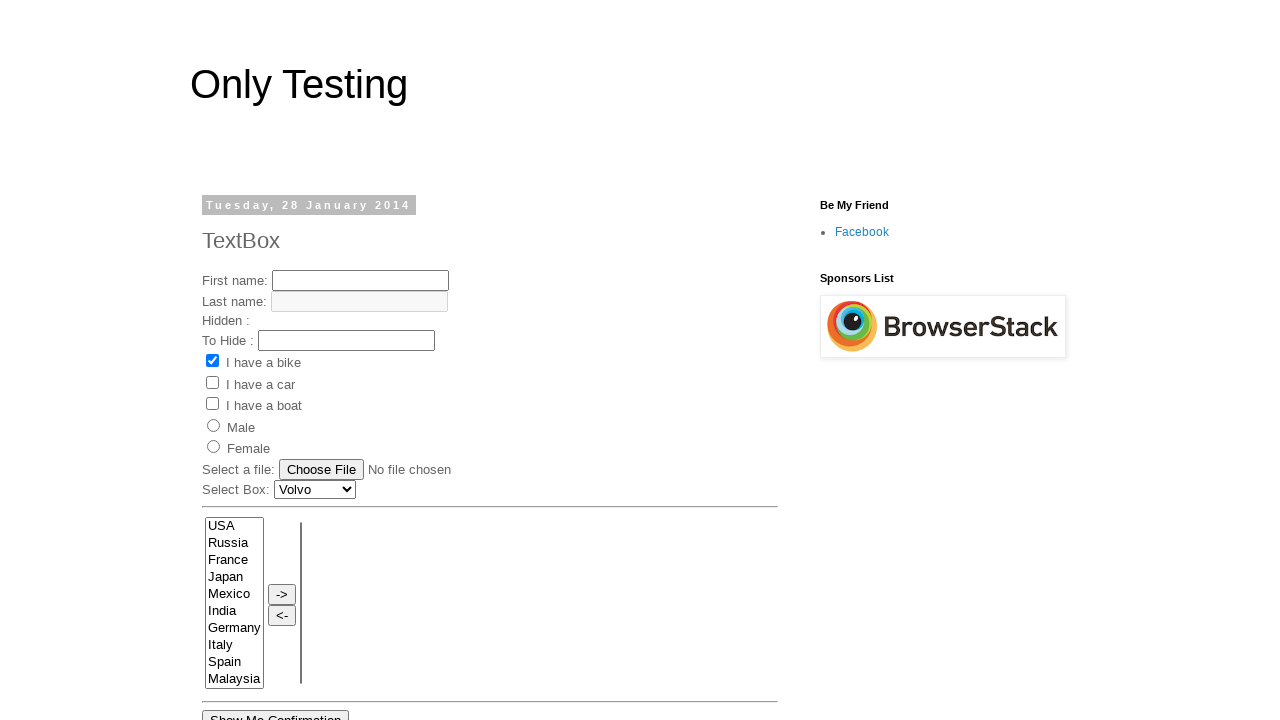